Tests an e-commerce vegetable/fruit shopping flow by searching for products containing "ber", adding them to cart, proceeding to checkout, applying a promo code, and verifying the discount is applied correctly.

Starting URL: https://rahulshettyacademy.com/seleniumPractise/#/

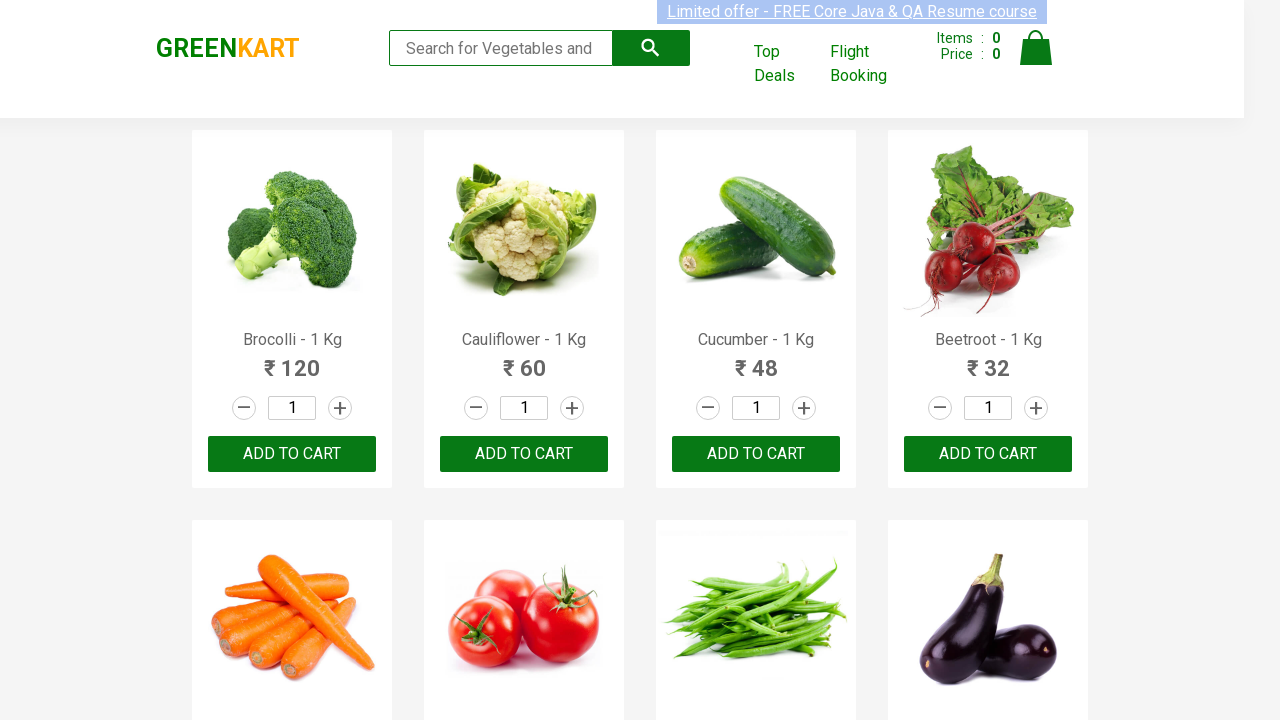

Filled search field with 'ber' to find vegetables and fruits on input[placeholder='Search for Vegetables and Fruits']
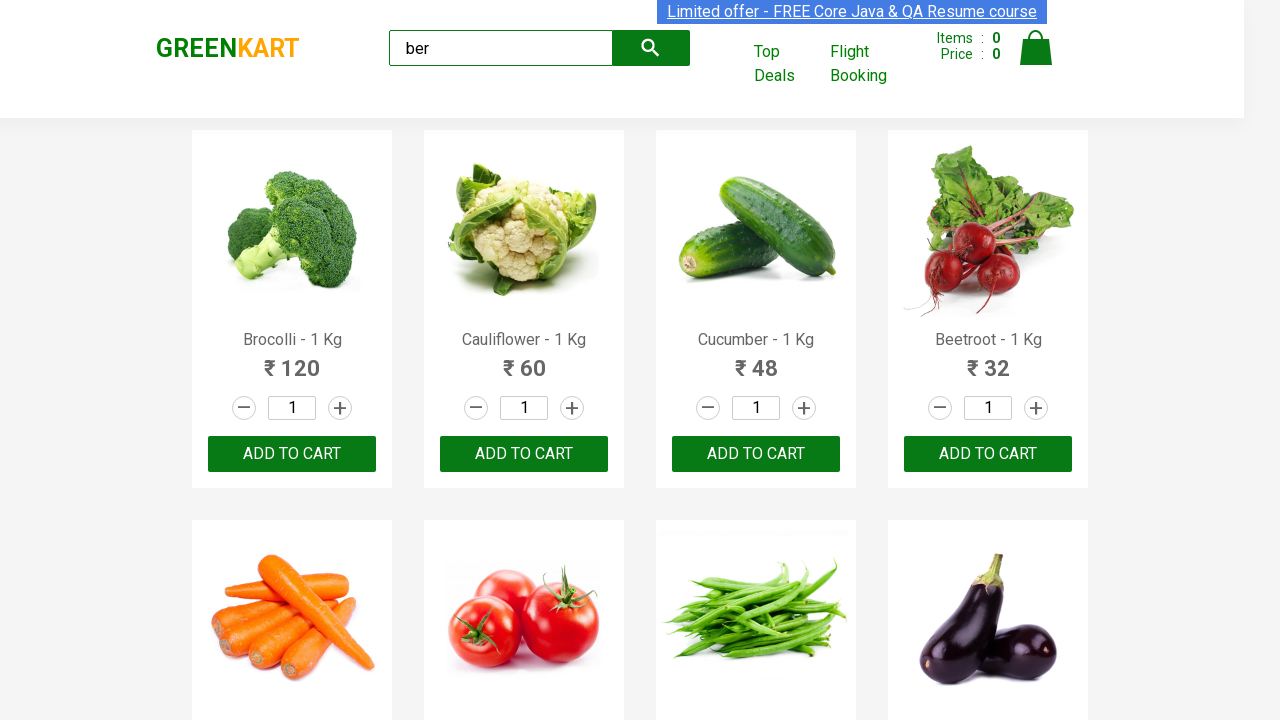

Waited 2 seconds for search results to load
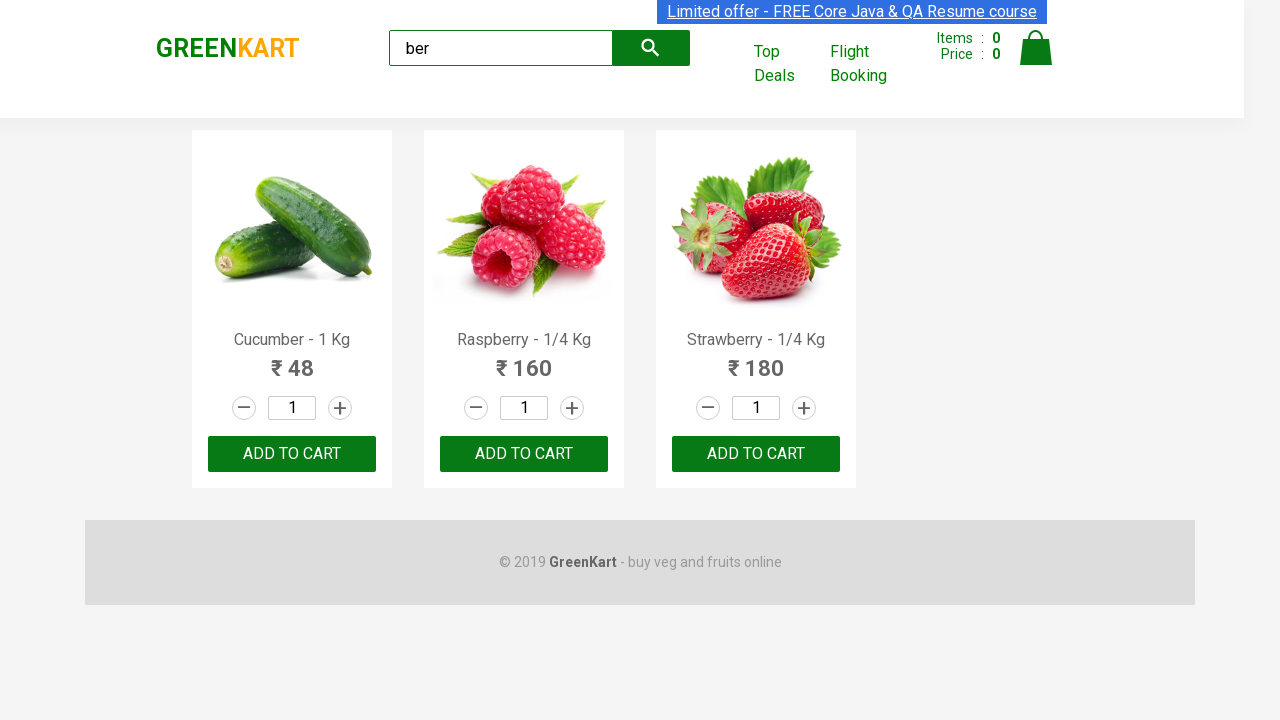

Located all 'Add to Cart' buttons for search results
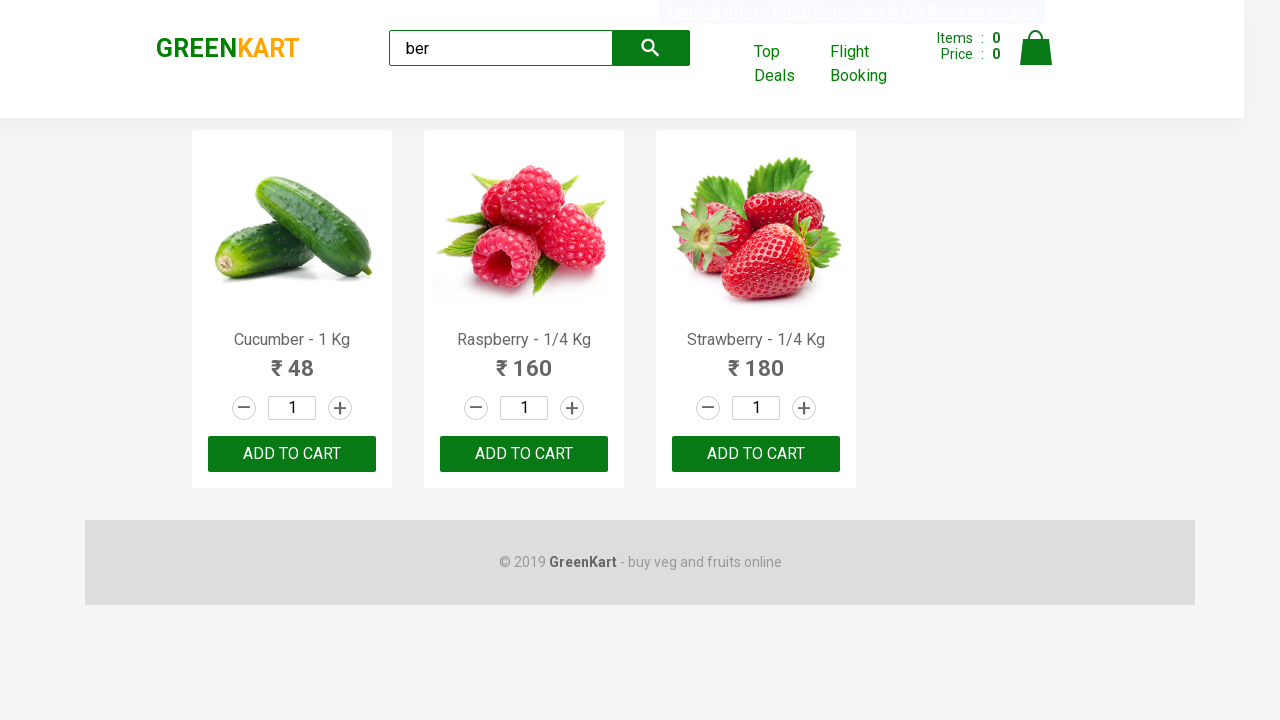

Clicked 'Add to Cart' button for a product at (292, 454) on xpath=//div[@class='product-action']/button >> nth=0
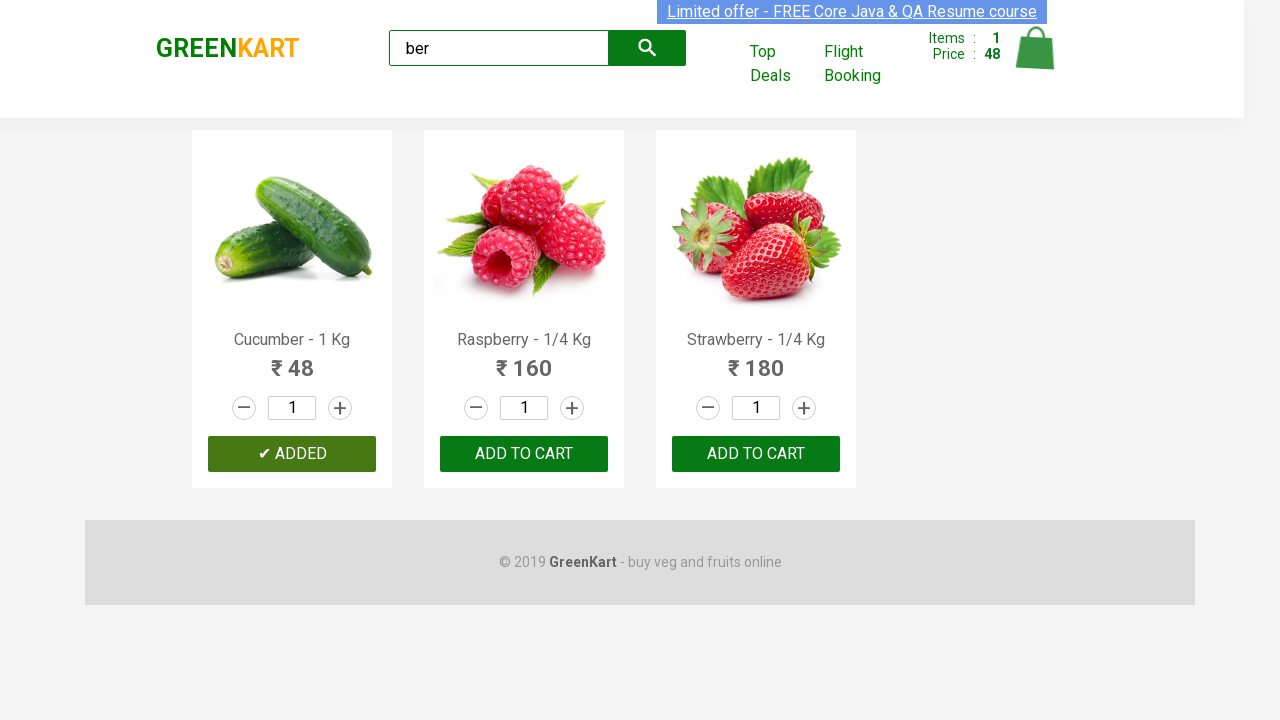

Clicked 'Add to Cart' button for a product at (524, 454) on xpath=//div[@class='product-action']/button >> nth=1
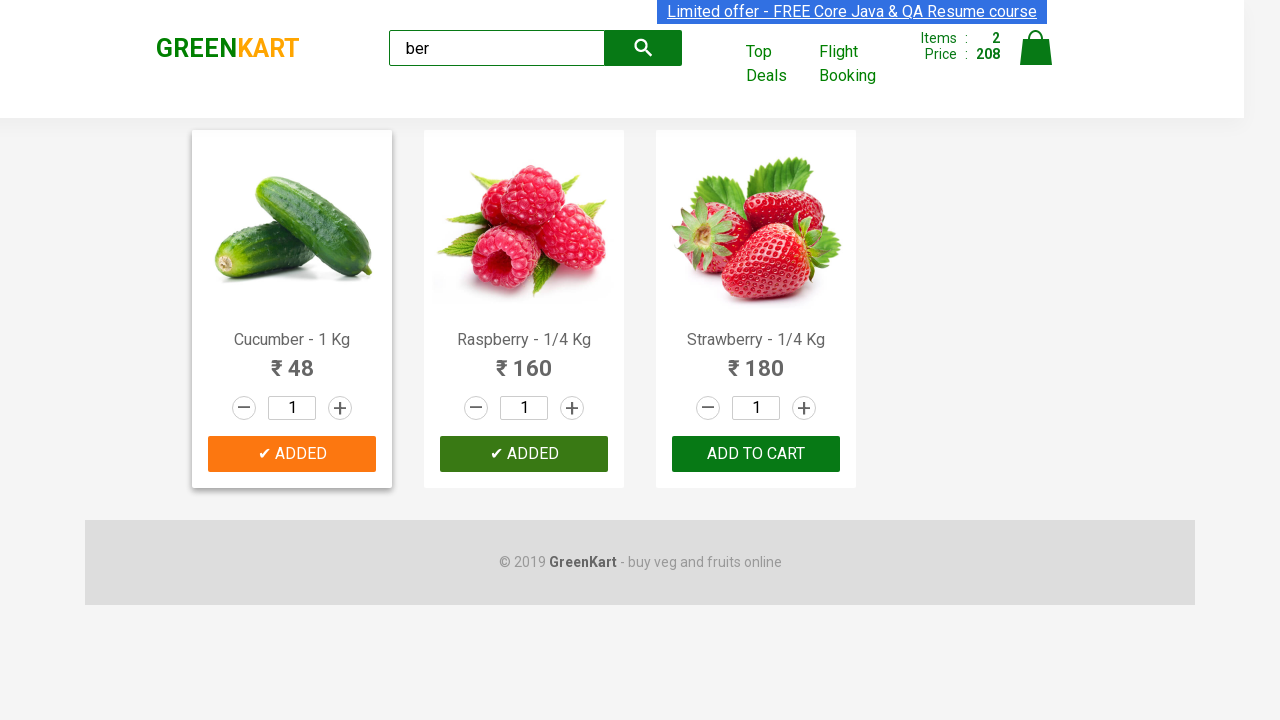

Clicked 'Add to Cart' button for a product at (756, 454) on xpath=//div[@class='product-action']/button >> nth=2
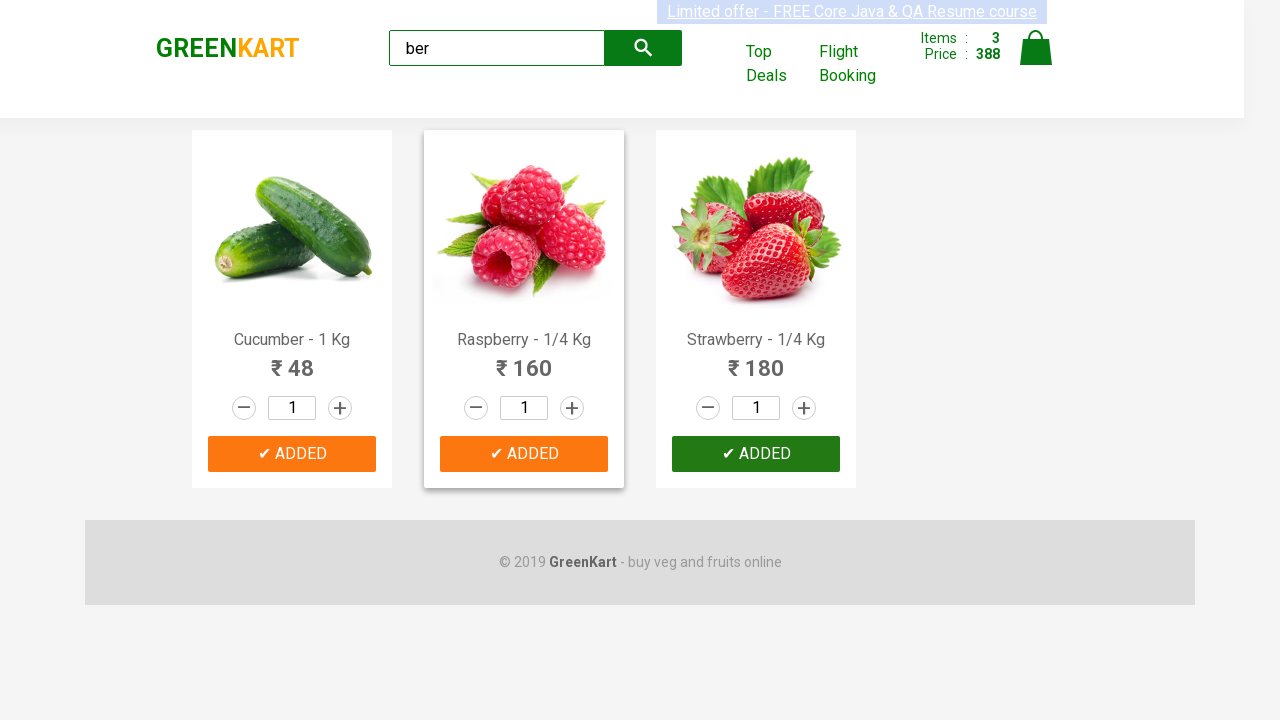

Clicked cart icon to open shopping cart at (1036, 48) on img[alt='Cart']
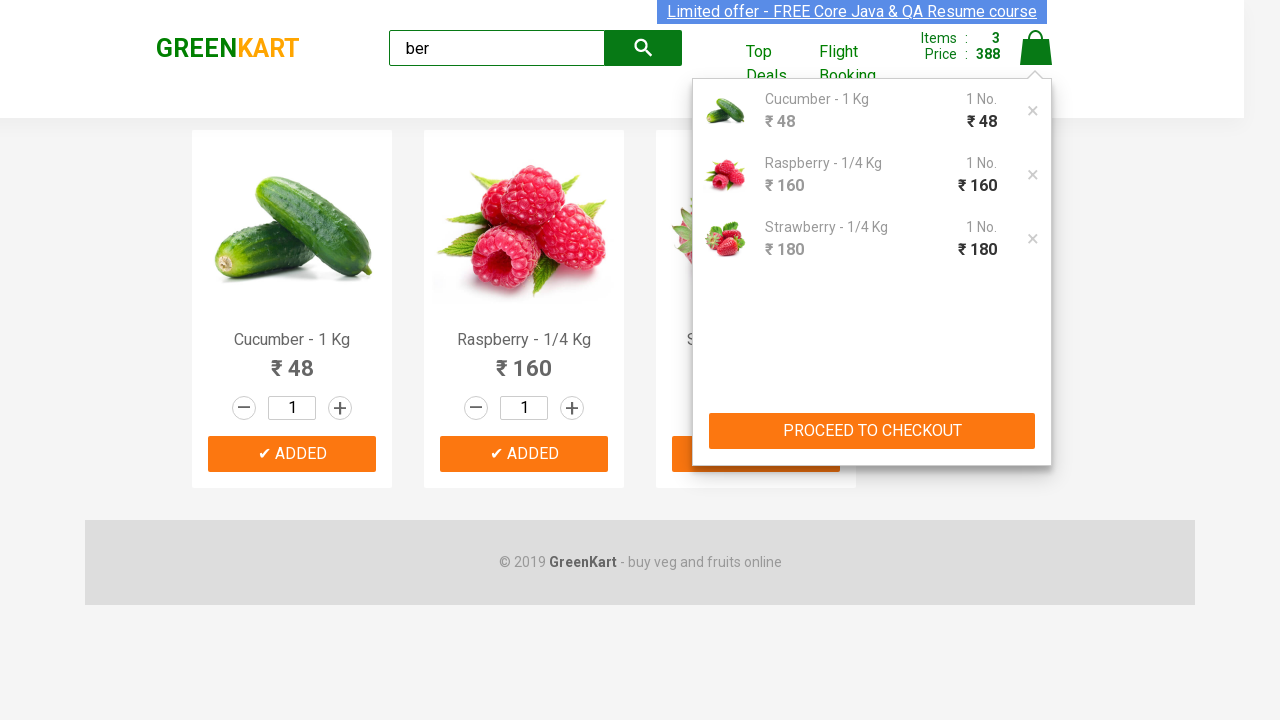

Clicked 'PROCEED TO CHECKOUT' button at (872, 431) on xpath=//button[normalize-space()='PROCEED TO CHECKOUT']
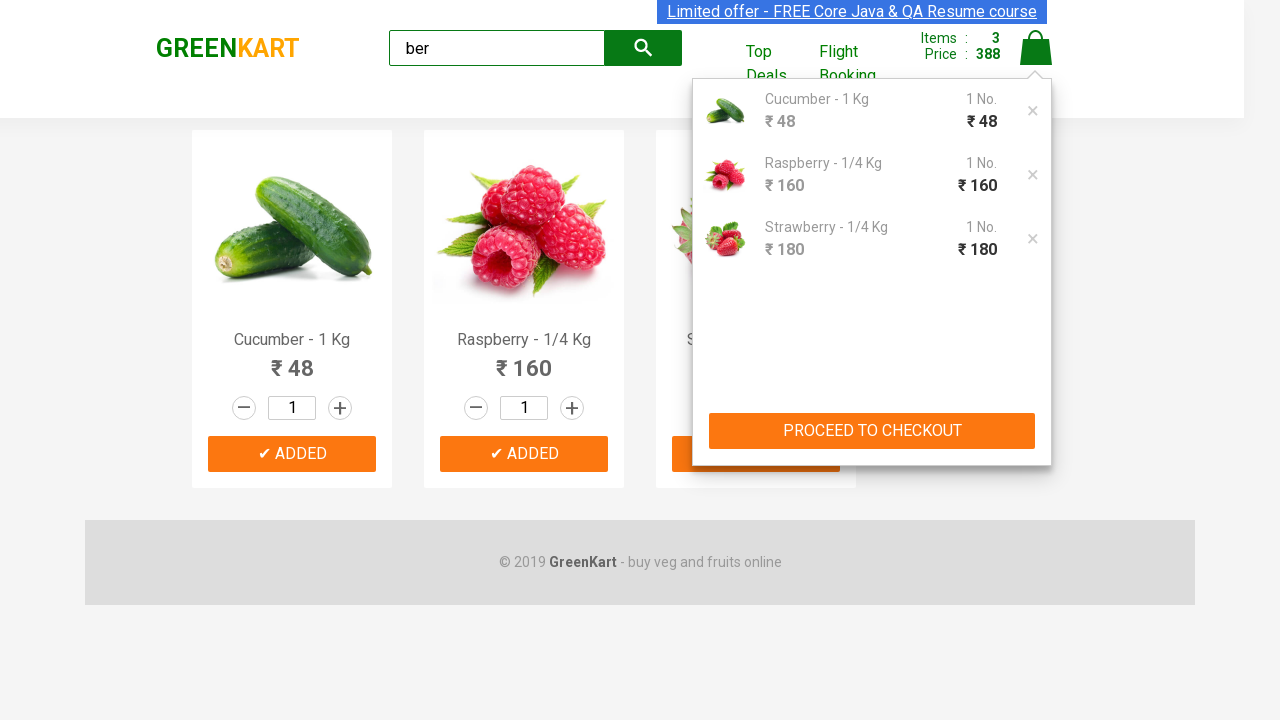

Checkout page loaded and discount amount field is visible
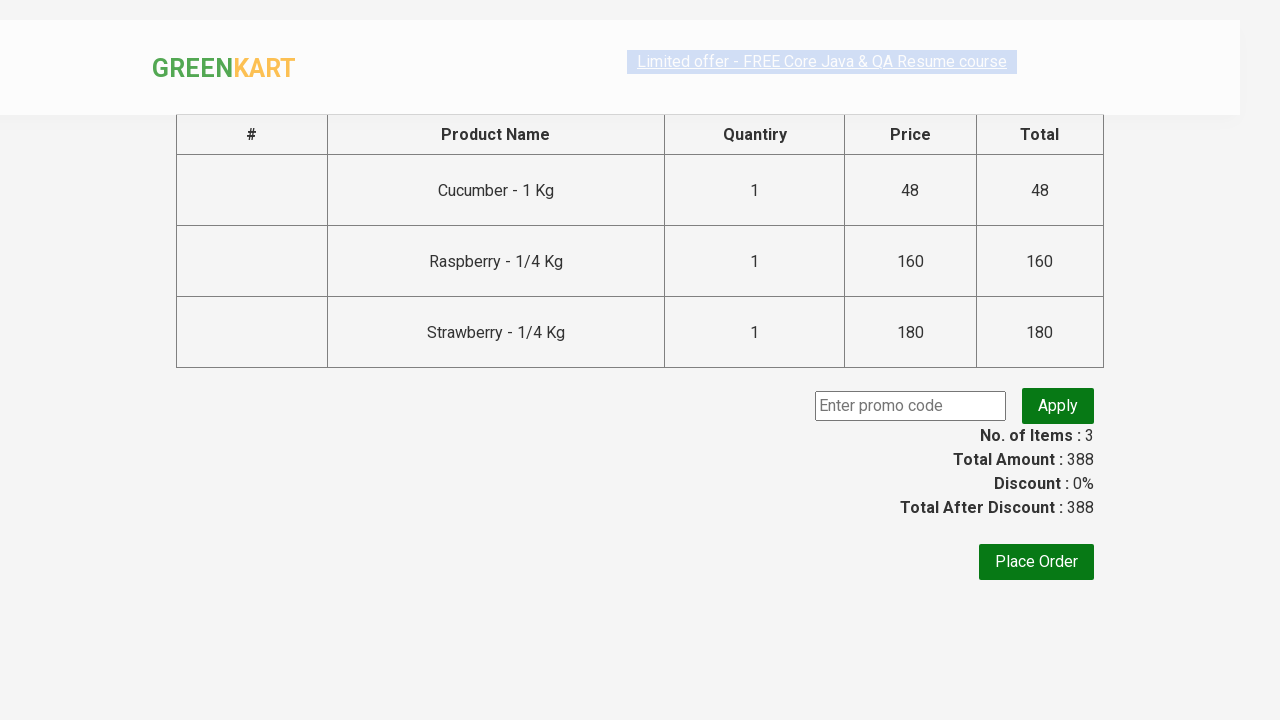

Entered promo code 'rahulshettyacademy' on //input[@placeholder='Enter promo code']
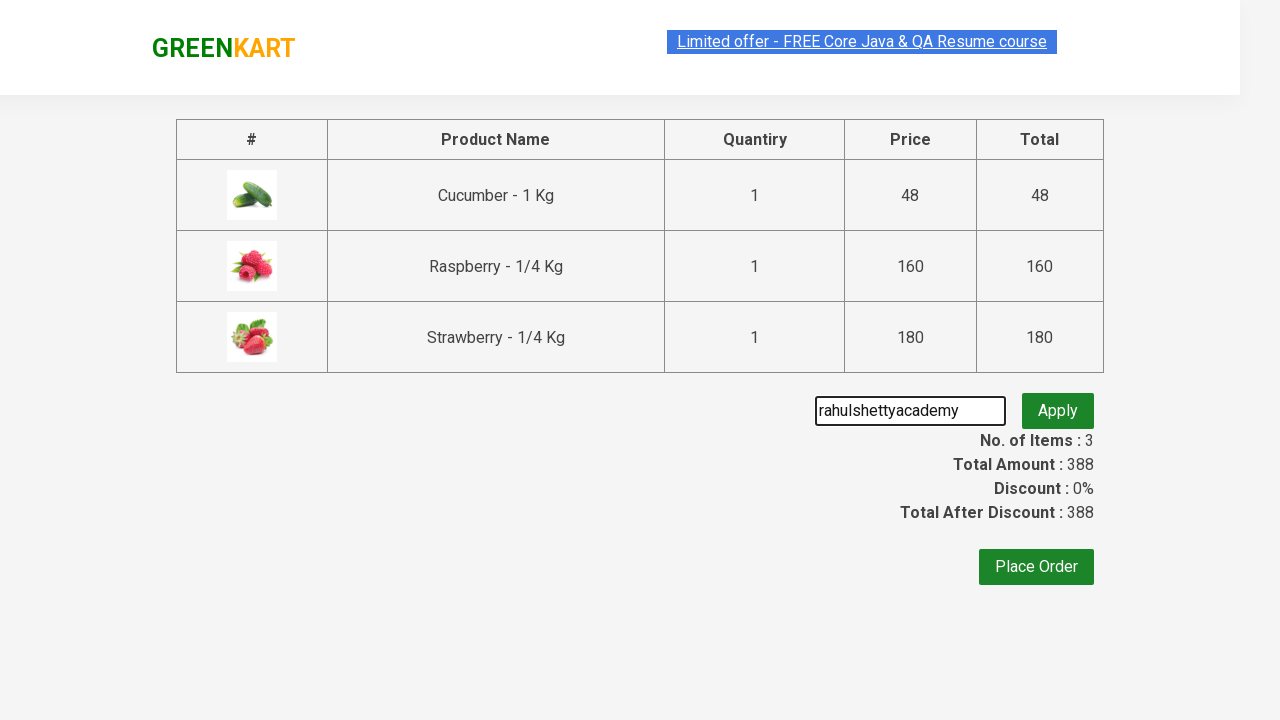

Clicked 'Apply' button to apply promo code at (1058, 406) on xpath=//button[normalize-space()='Apply']
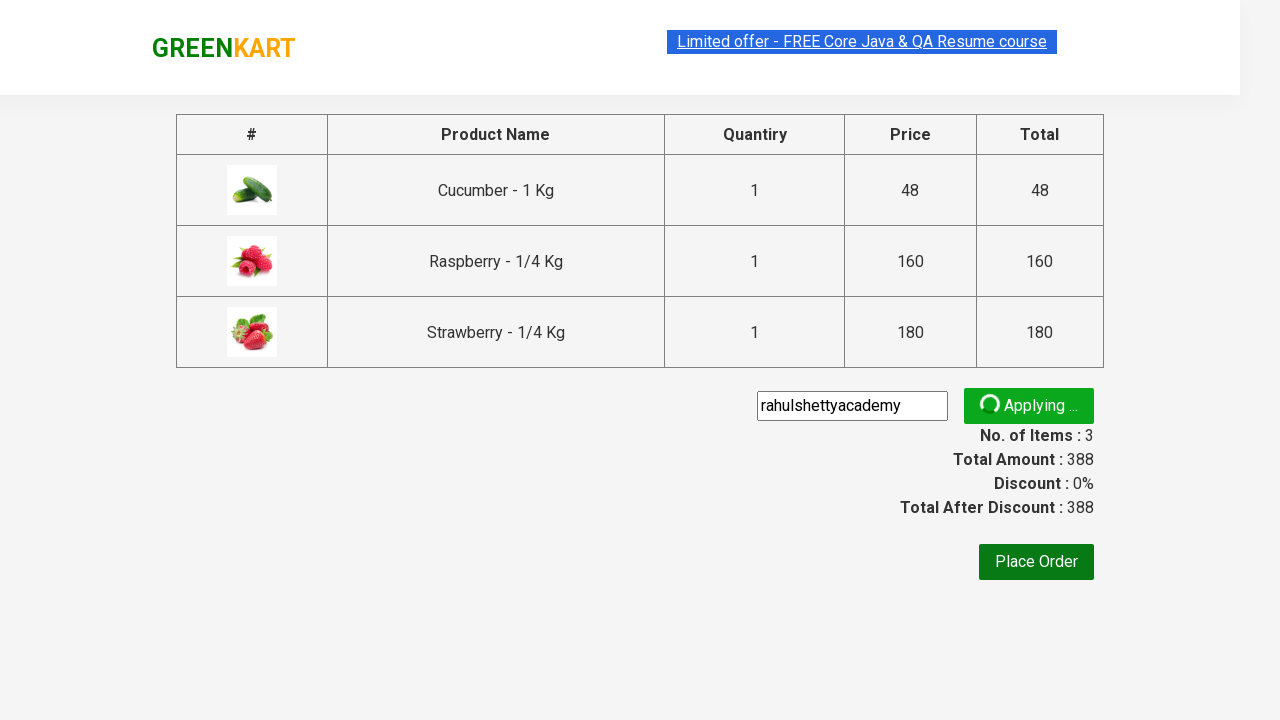

Promo code successfully applied and discount confirmed
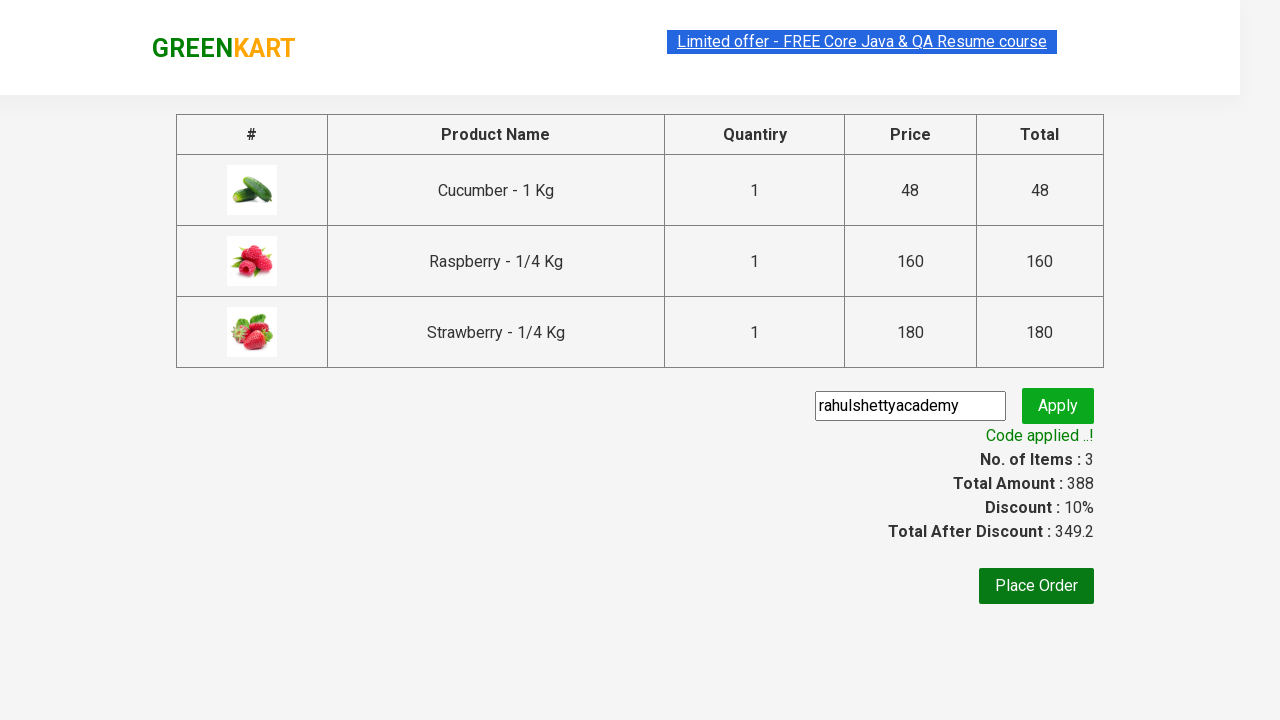

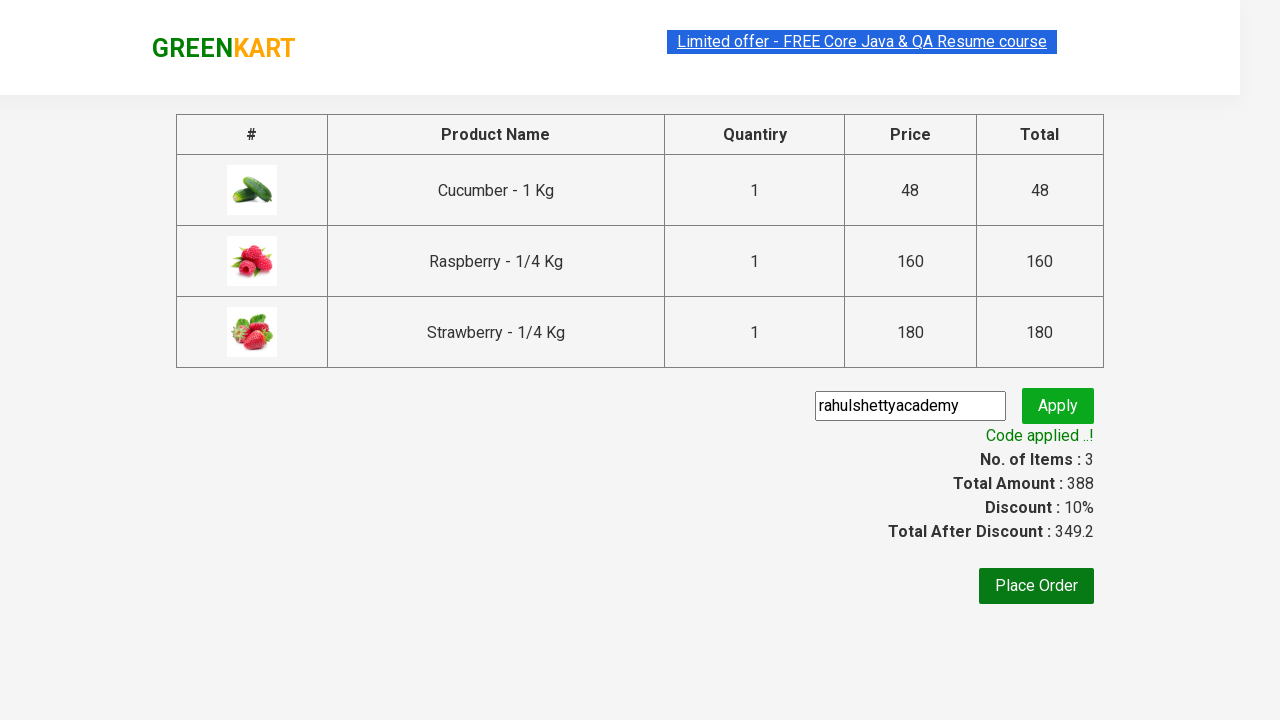